Tests multiple browser window handling by clicking social media links (LinkedIn, Facebook, Twitter, YouTube) which open in new windows, then closing all child windows and returning to the parent window.

Starting URL: https://opensource-demo.orangehrmlive.com/web/index.php/auth/login

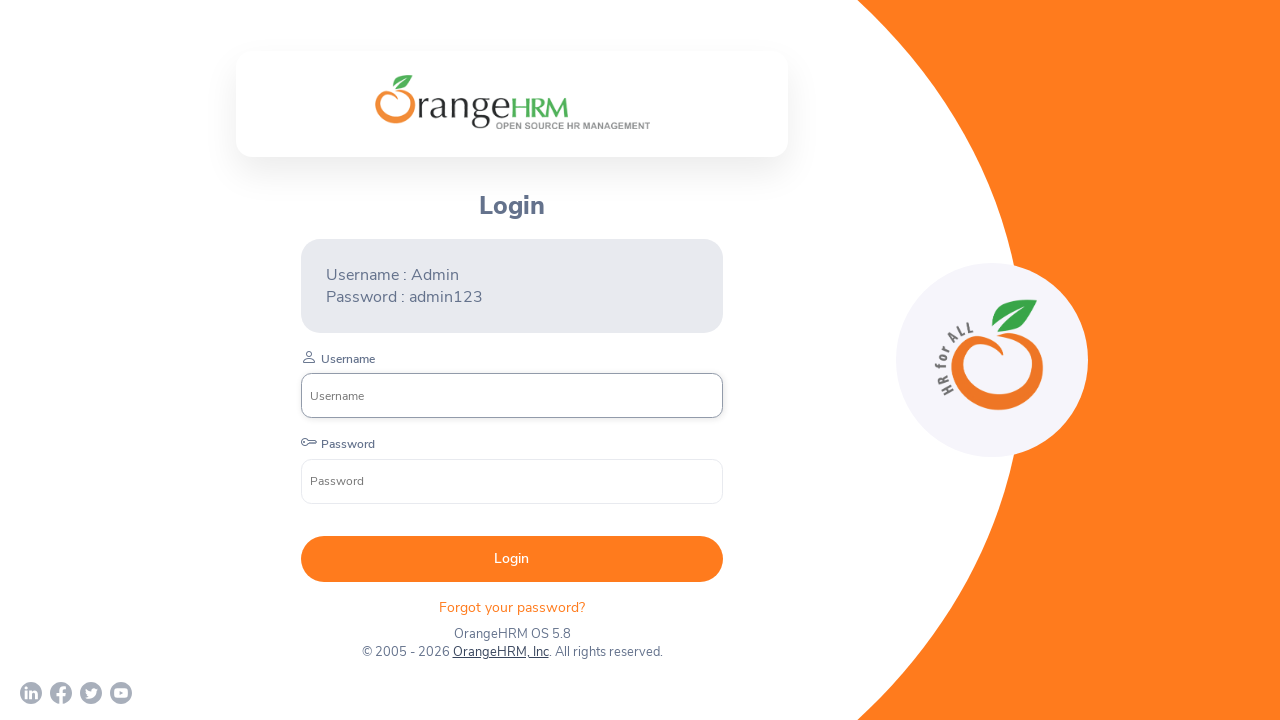

Waited for page to load - networkidle state reached
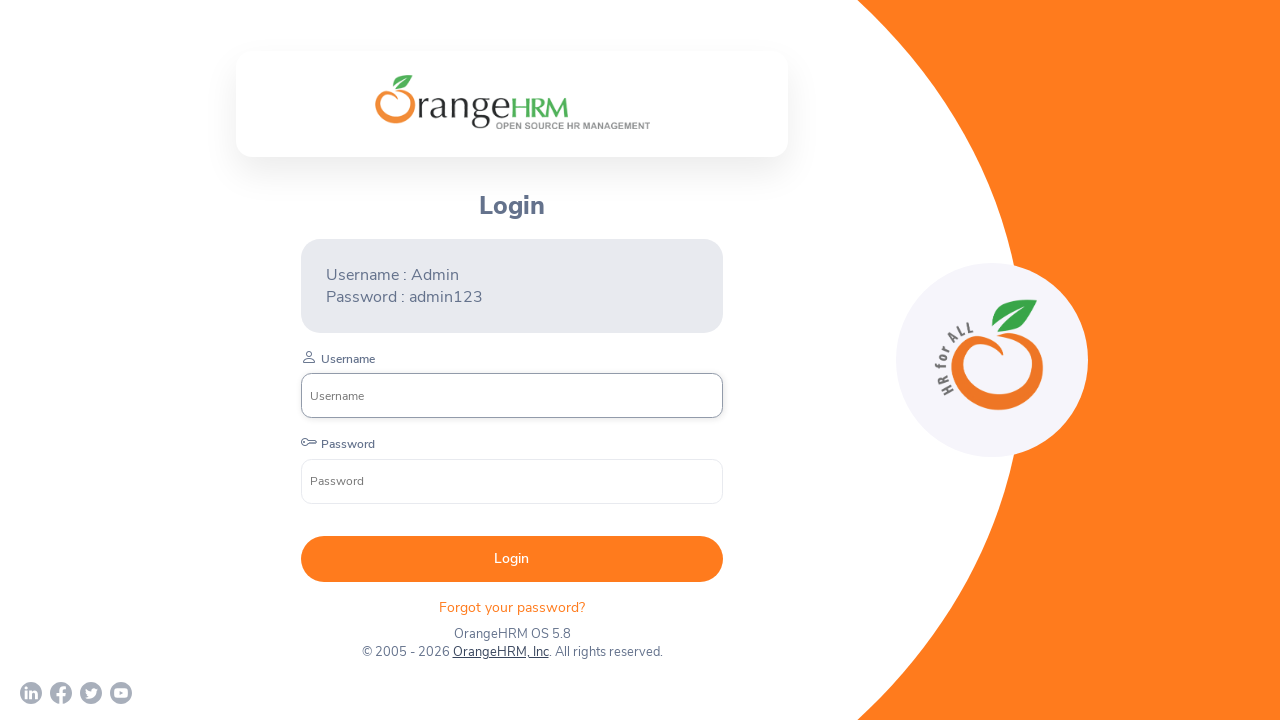

Stored reference to parent page
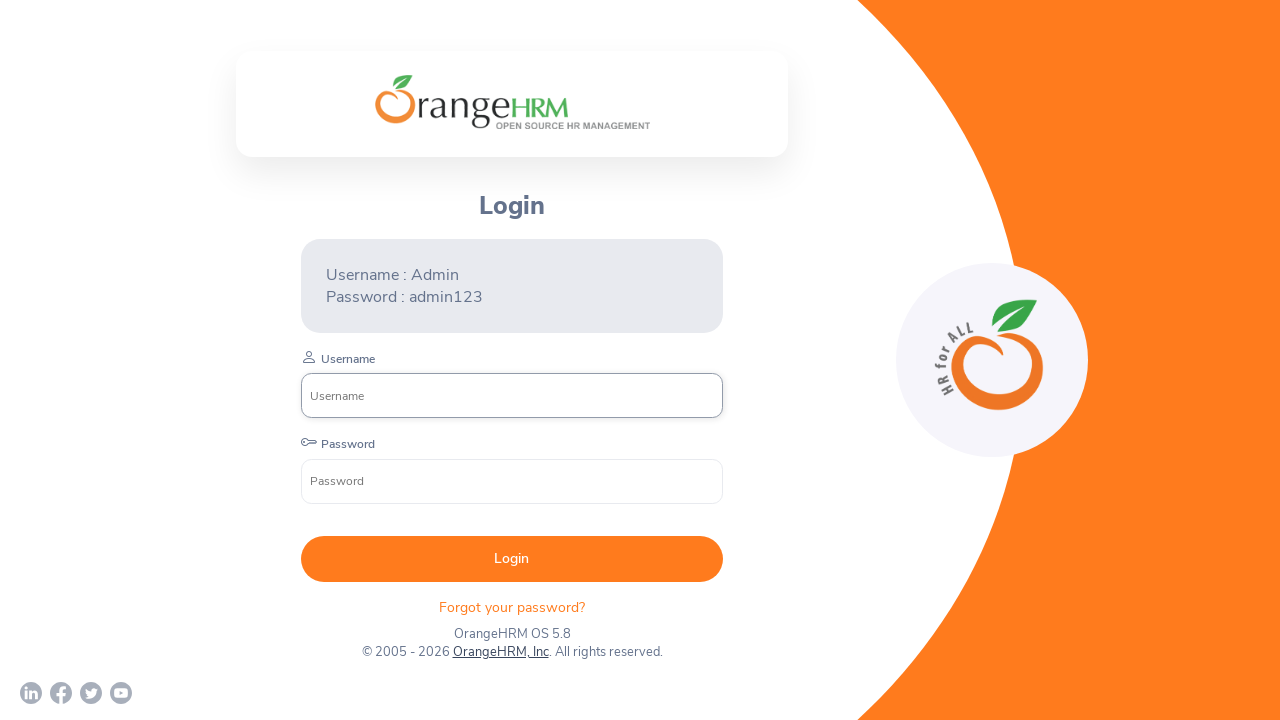

Clicked LinkedIn link - new window opened at (31, 693) on a[href*='linkedin']
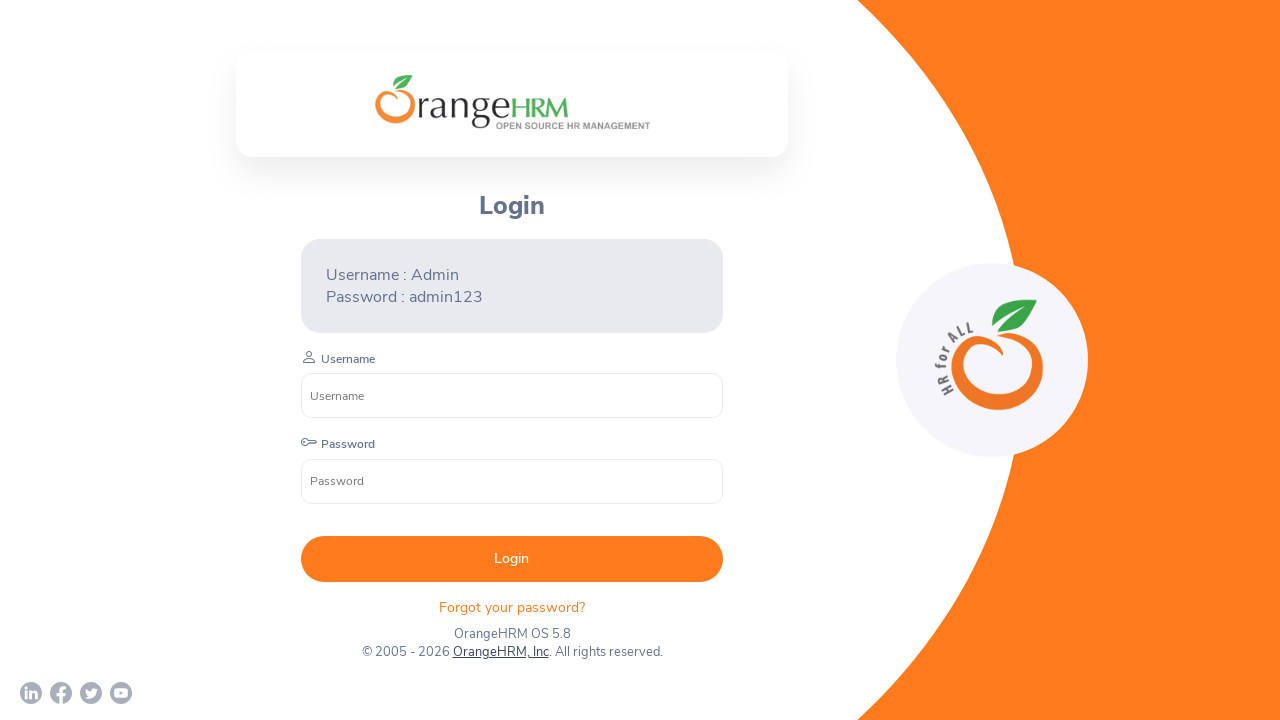

Clicked Facebook link - new window opened at (61, 693) on a[href*='facebook']
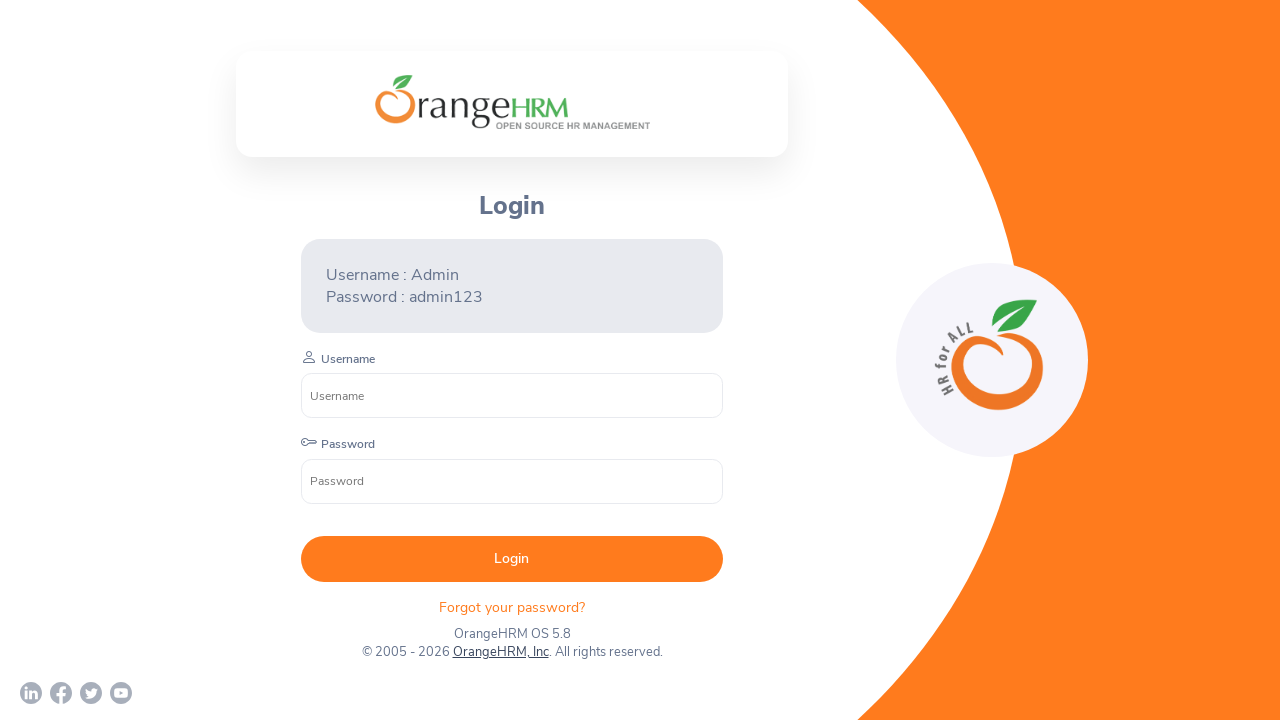

Clicked Twitter link - new window opened at (91, 693) on a[href*='twitter']
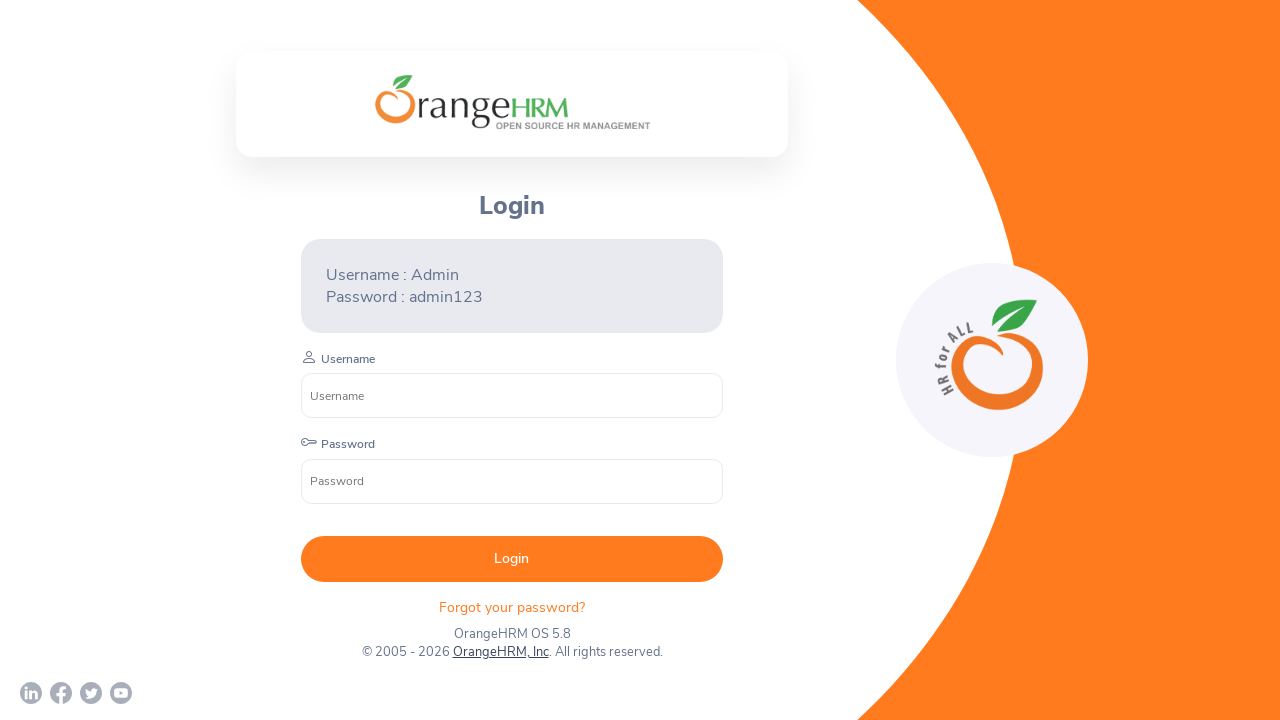

Clicked YouTube link - new window opened at (121, 693) on a[href*='youtube']
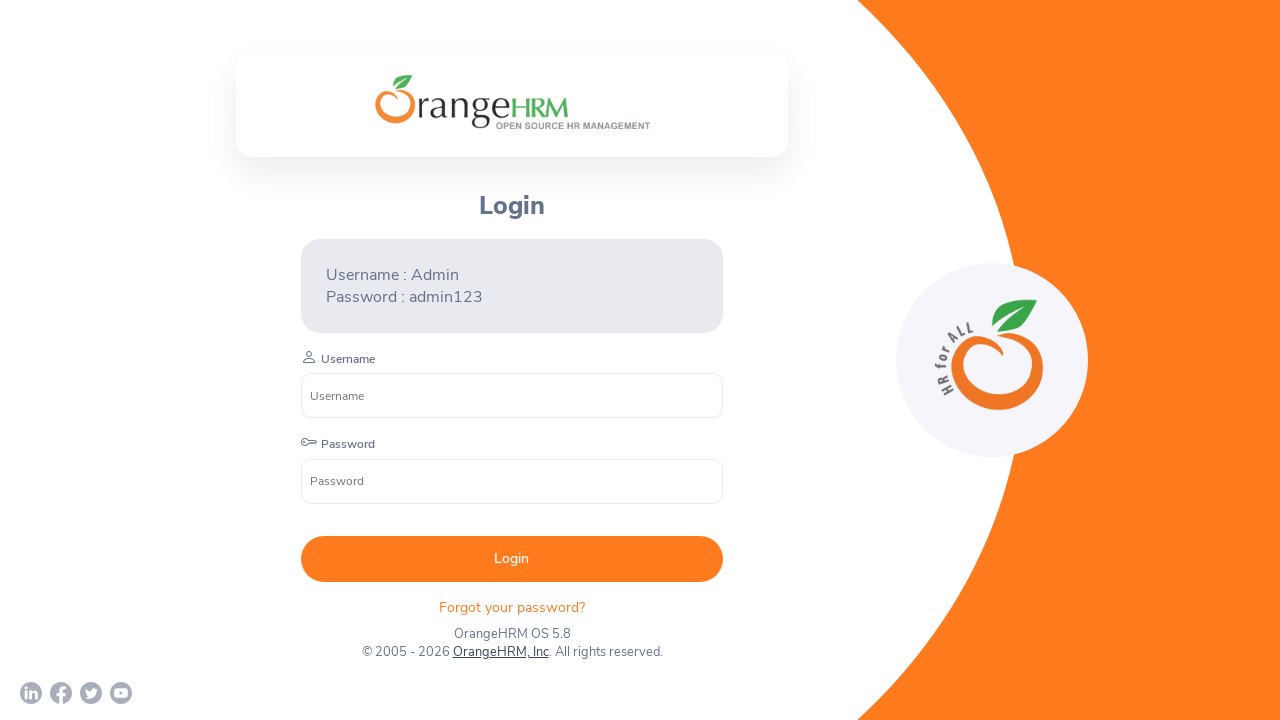

Closed all child windows - only parent window remains
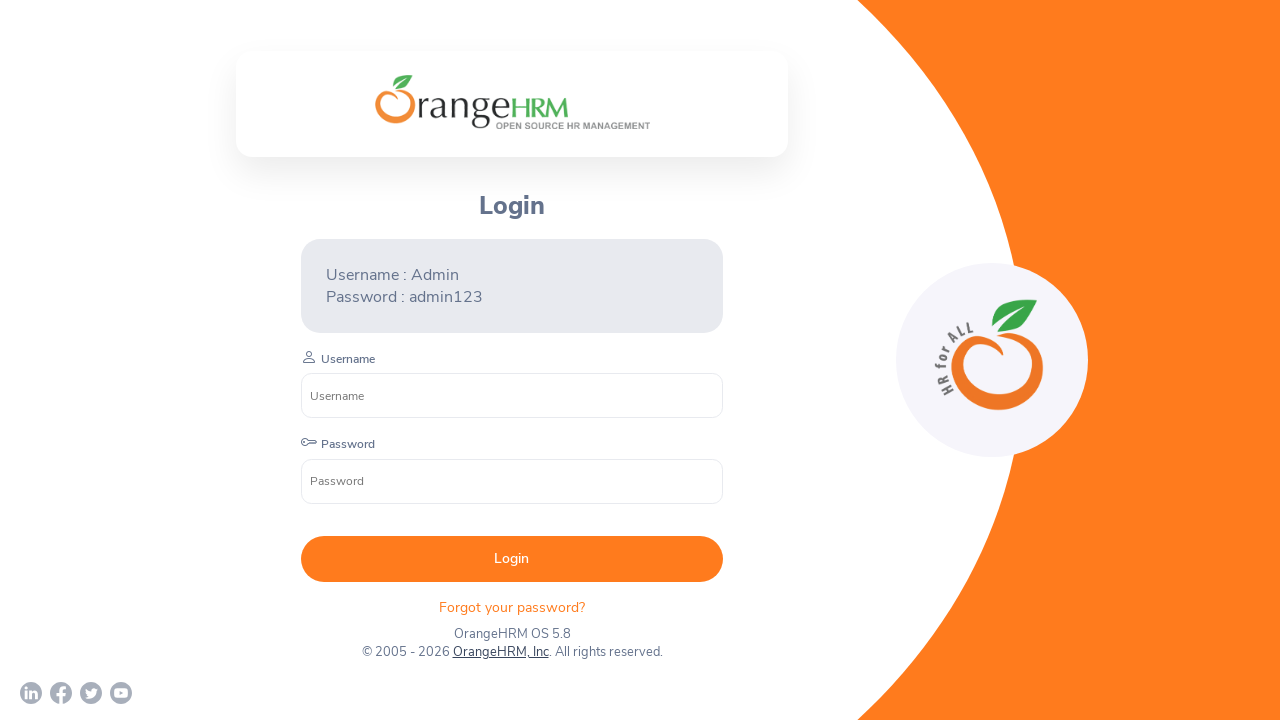

Brought parent page to front - verified return to parent window
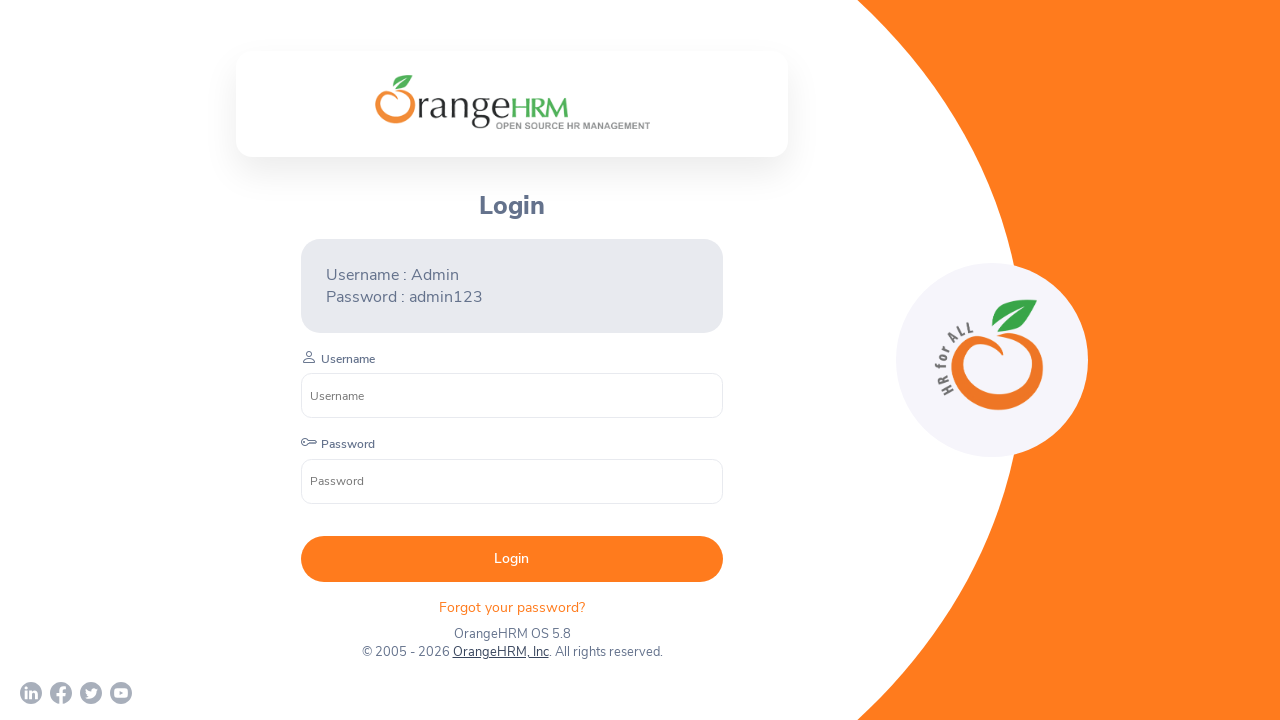

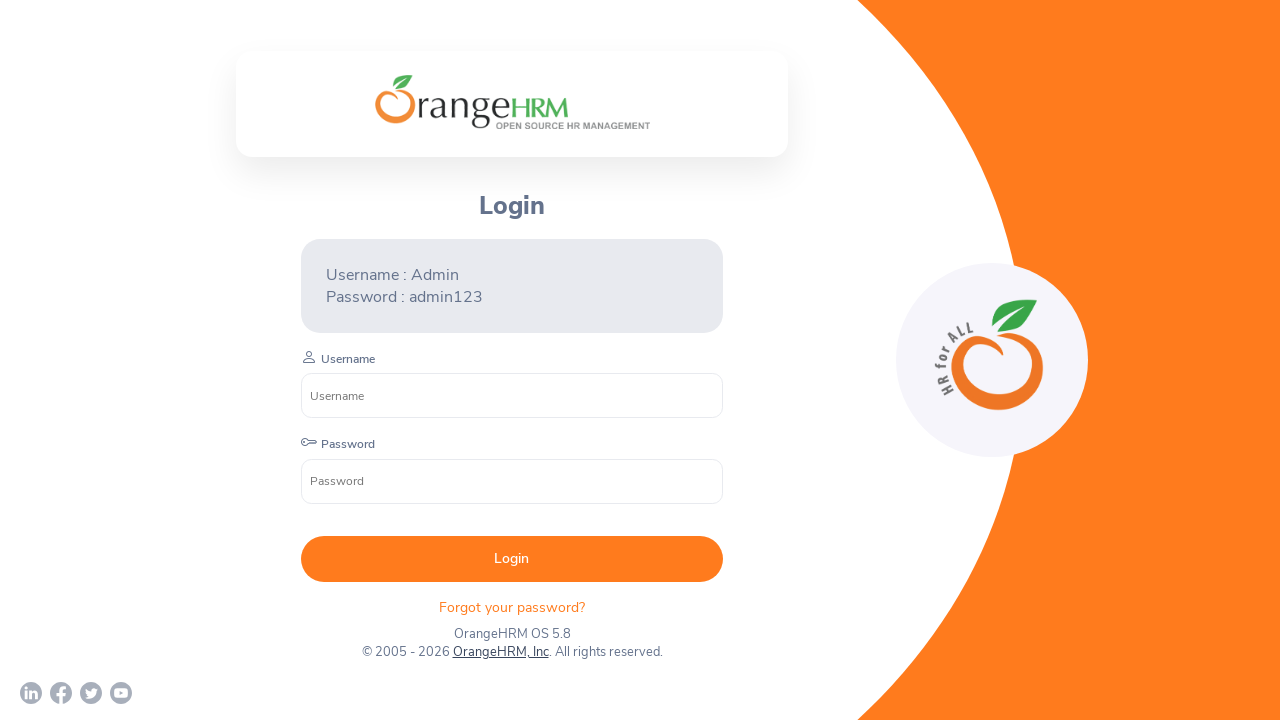